Tests radio button handling by clicking and verifying selection of multiple radio buttons for sports (hockey, football) and color (yellow) options

Starting URL: https://practice.cydeo.com/radio_buttons

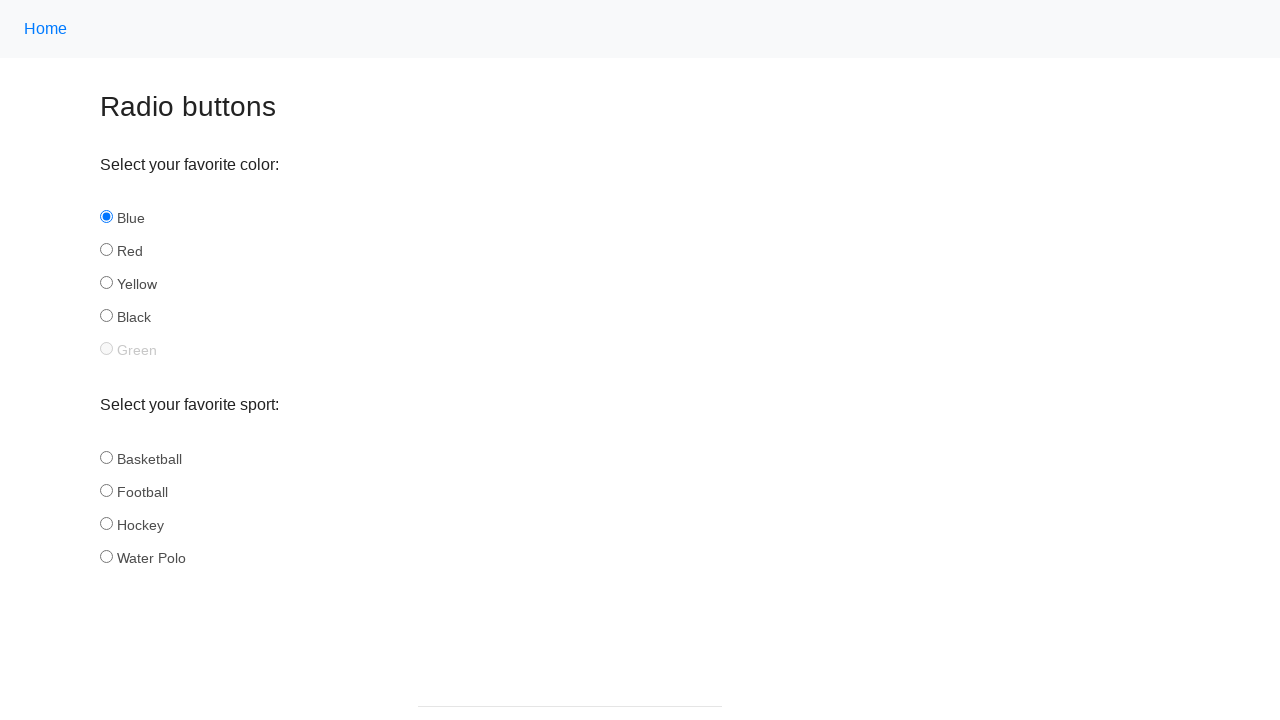

Clicked hockey radio button in sport group at (106, 523) on input[name='sport'][id='hockey']
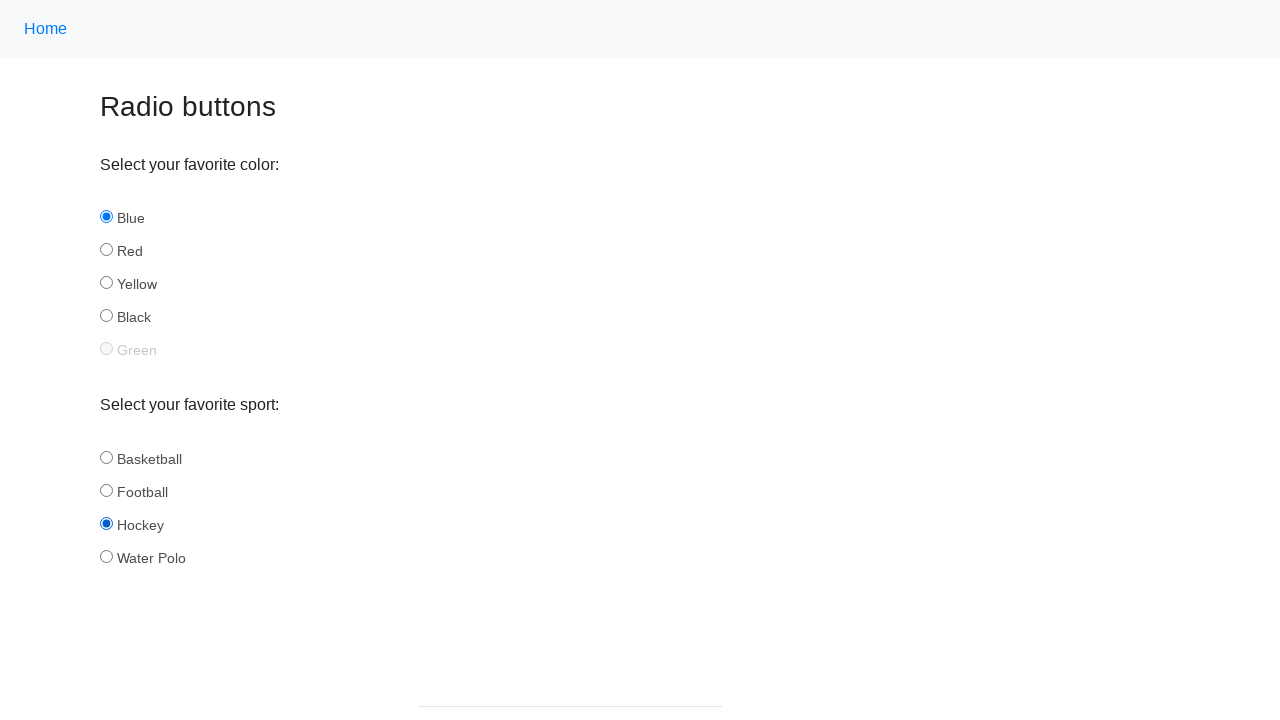

Verified hockey radio button is selected
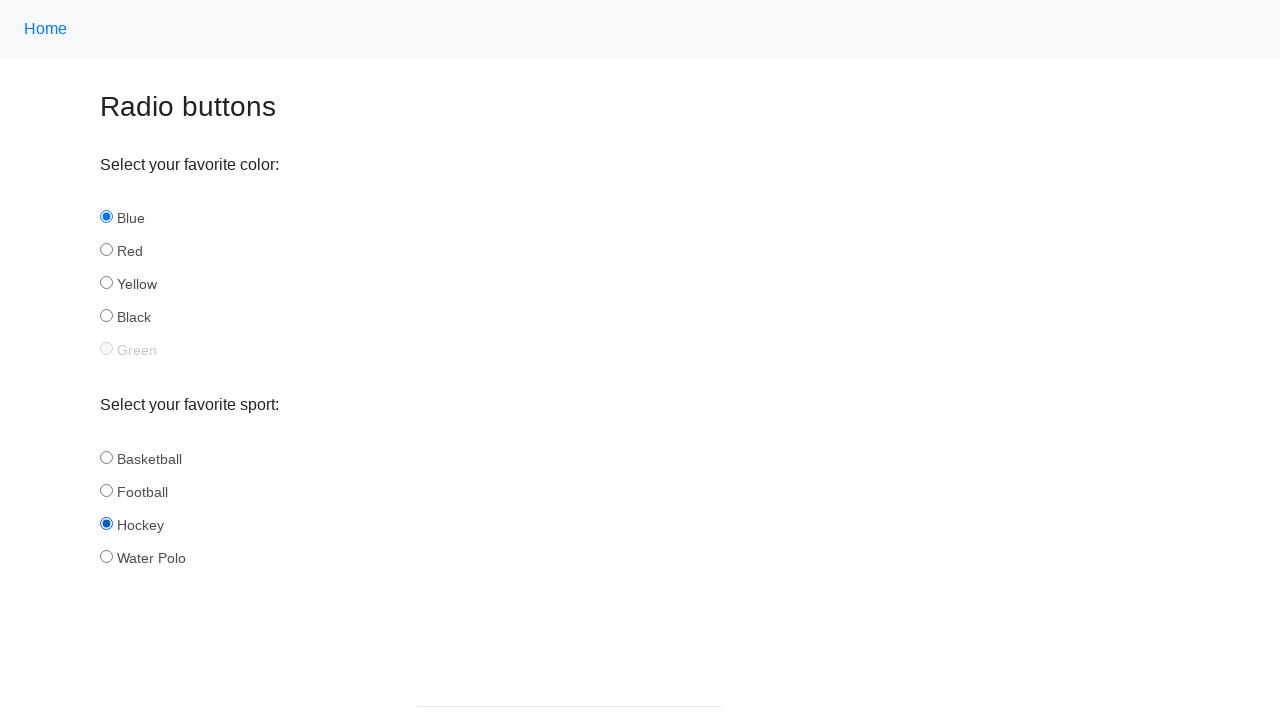

Clicked football radio button in sport group at (106, 490) on input[name='sport'][id='football']
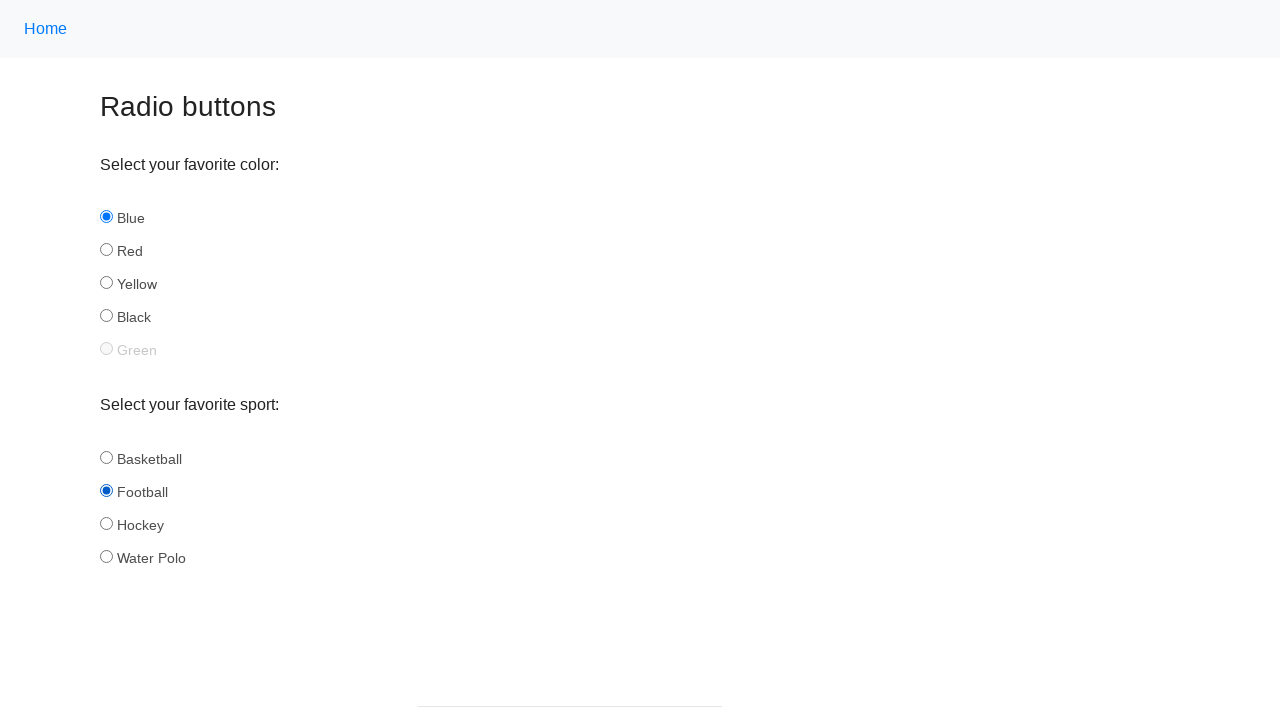

Verified football radio button is selected
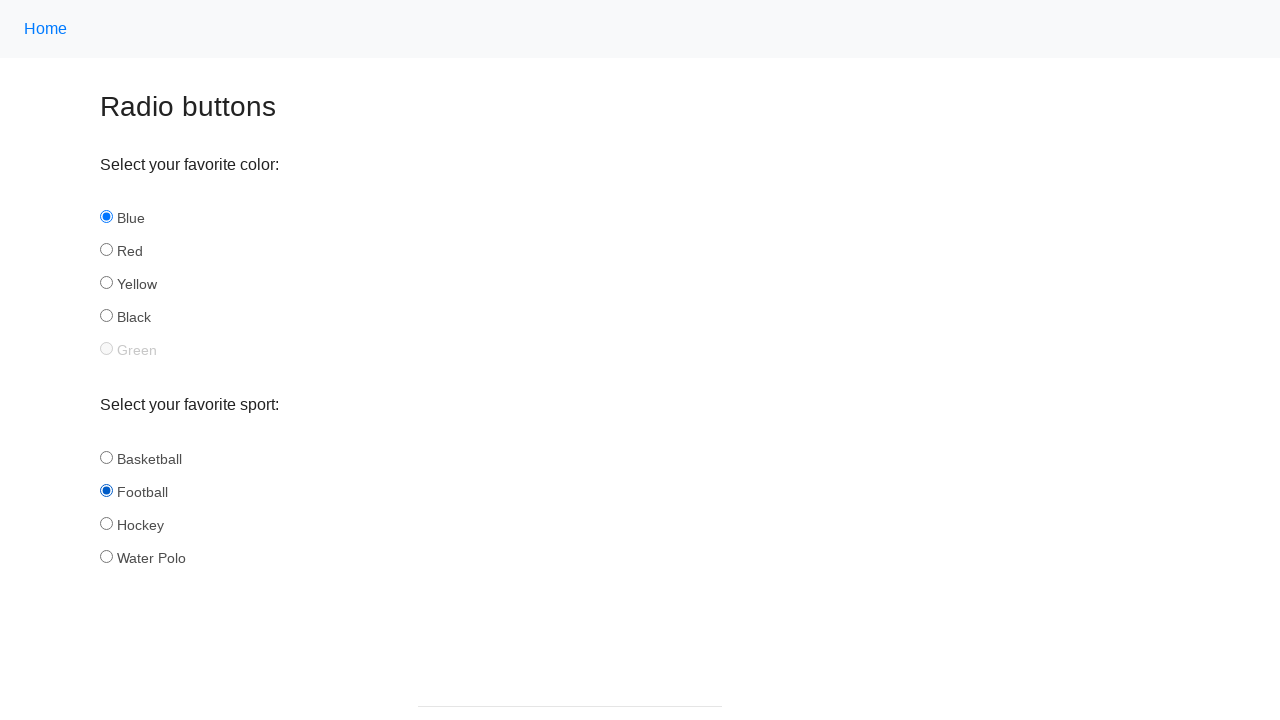

Clicked yellow radio button in color group at (106, 283) on input[name='color'][id='yellow']
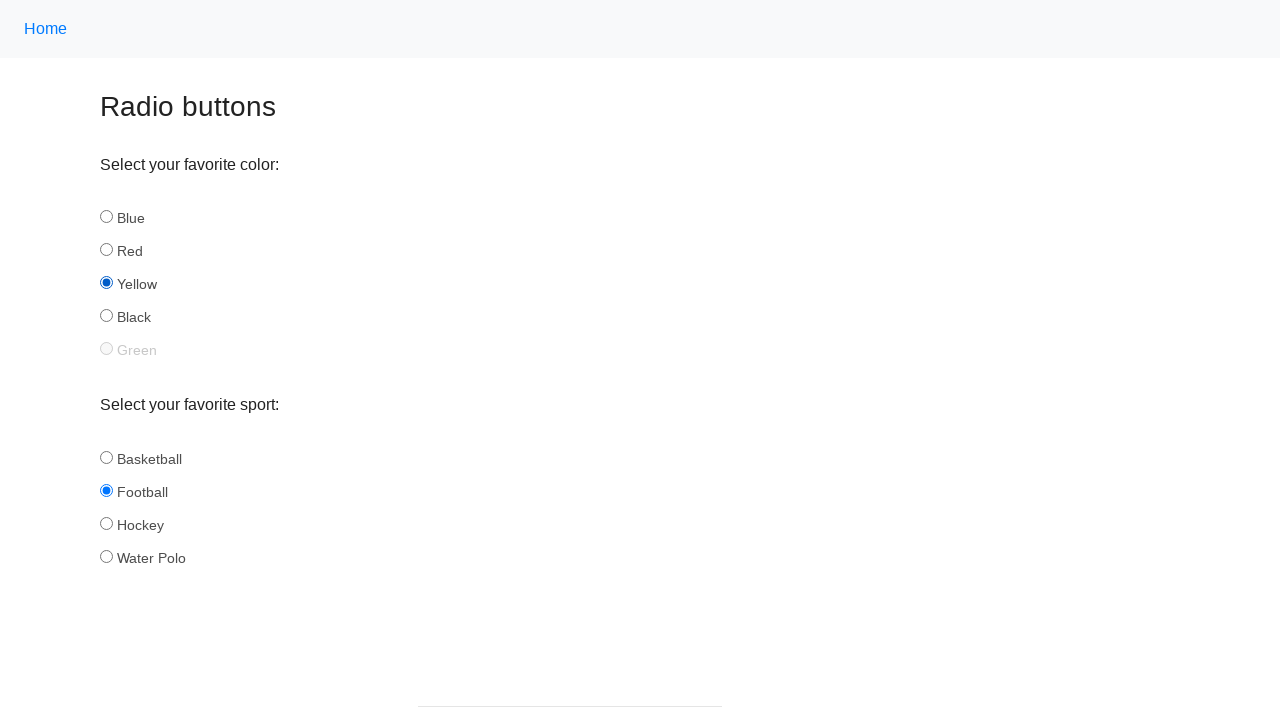

Verified yellow radio button is selected
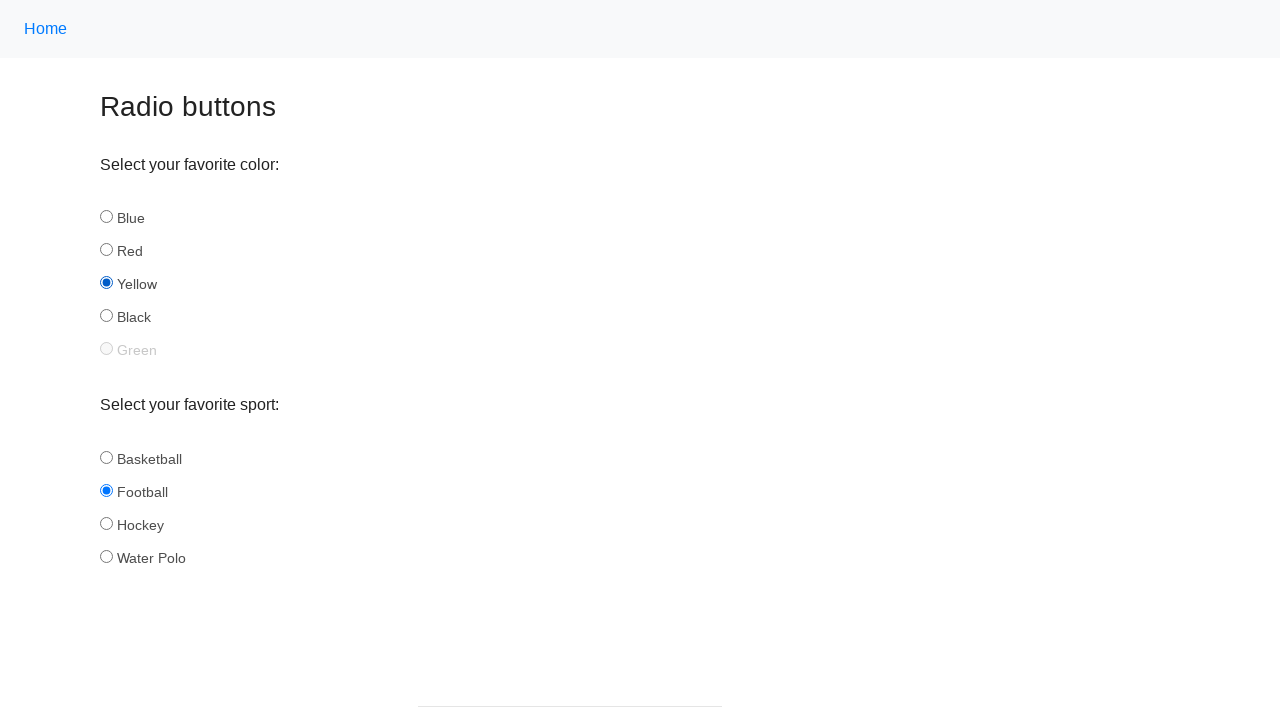

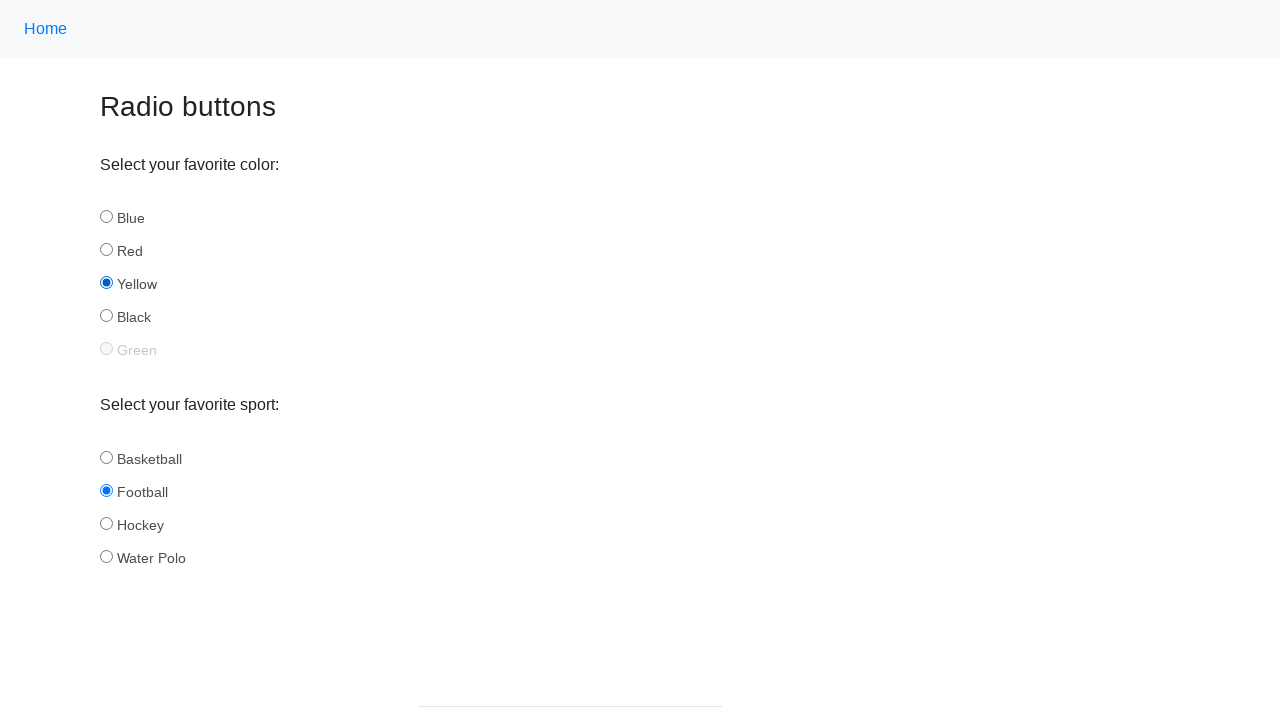